Tests mouse hover functionality by moving the mouse over three different user avatar images sequentially

Starting URL: https://the-internet.herokuapp.com/hovers

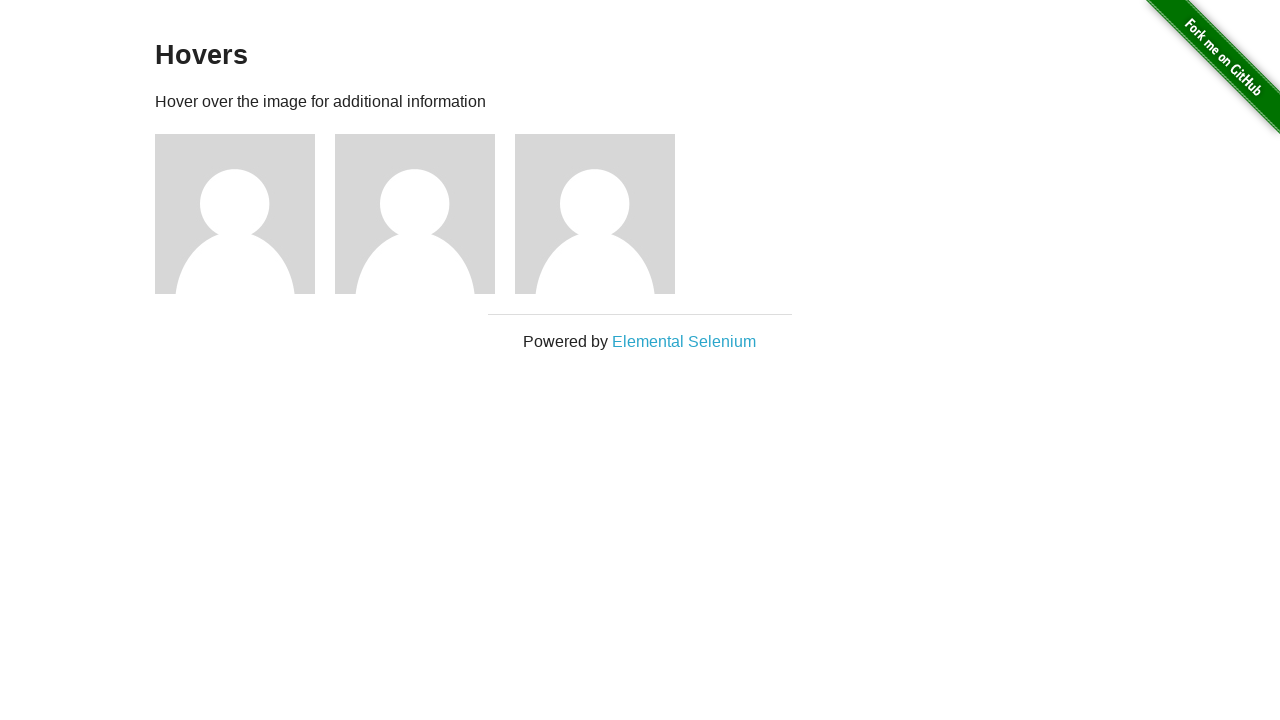

Hovered over first user avatar at (235, 214) on (//img[@alt='User Avatar'])[1]
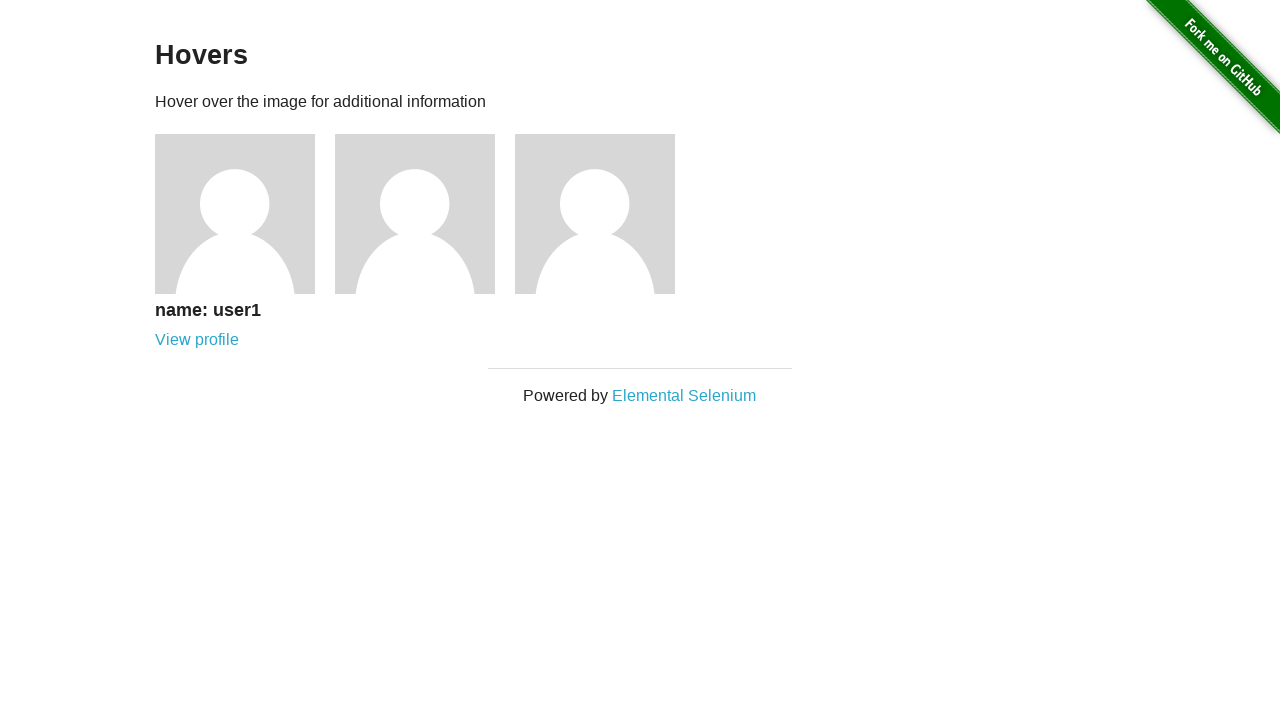

Waited 3 seconds for hover effect on first avatar
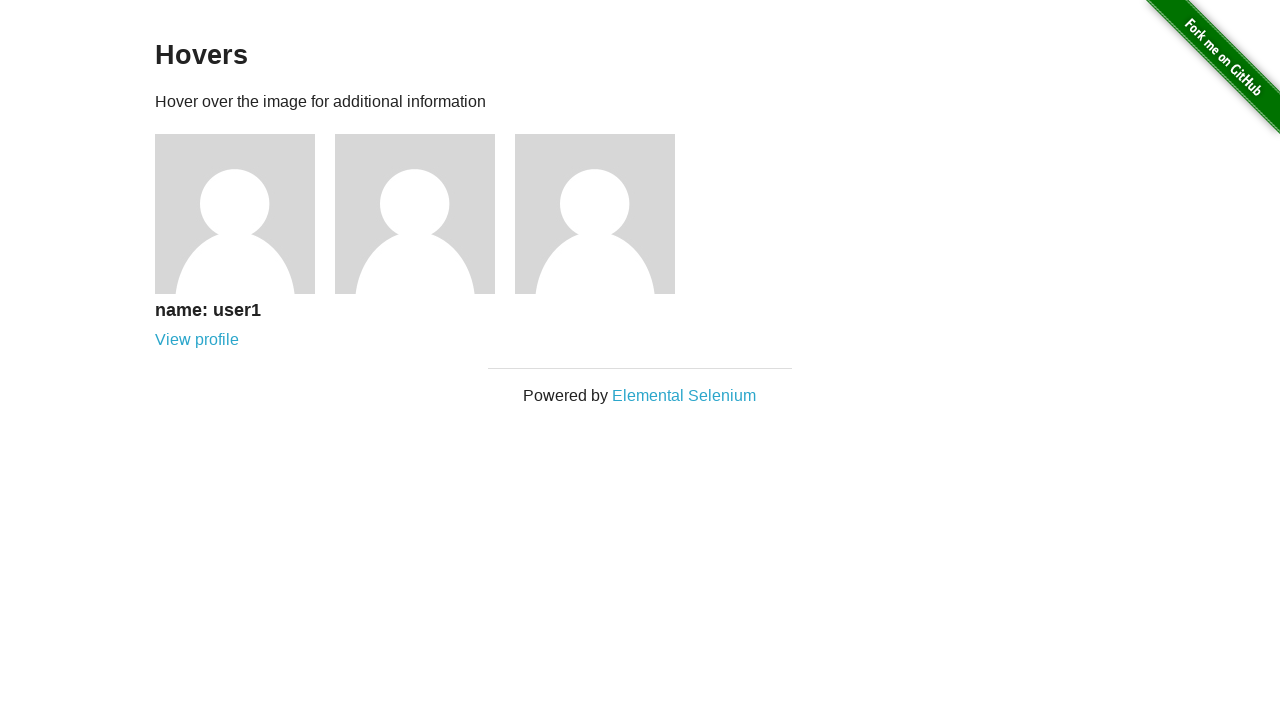

Hovered over second user avatar at (415, 214) on (//img[@alt='User Avatar'])[2]
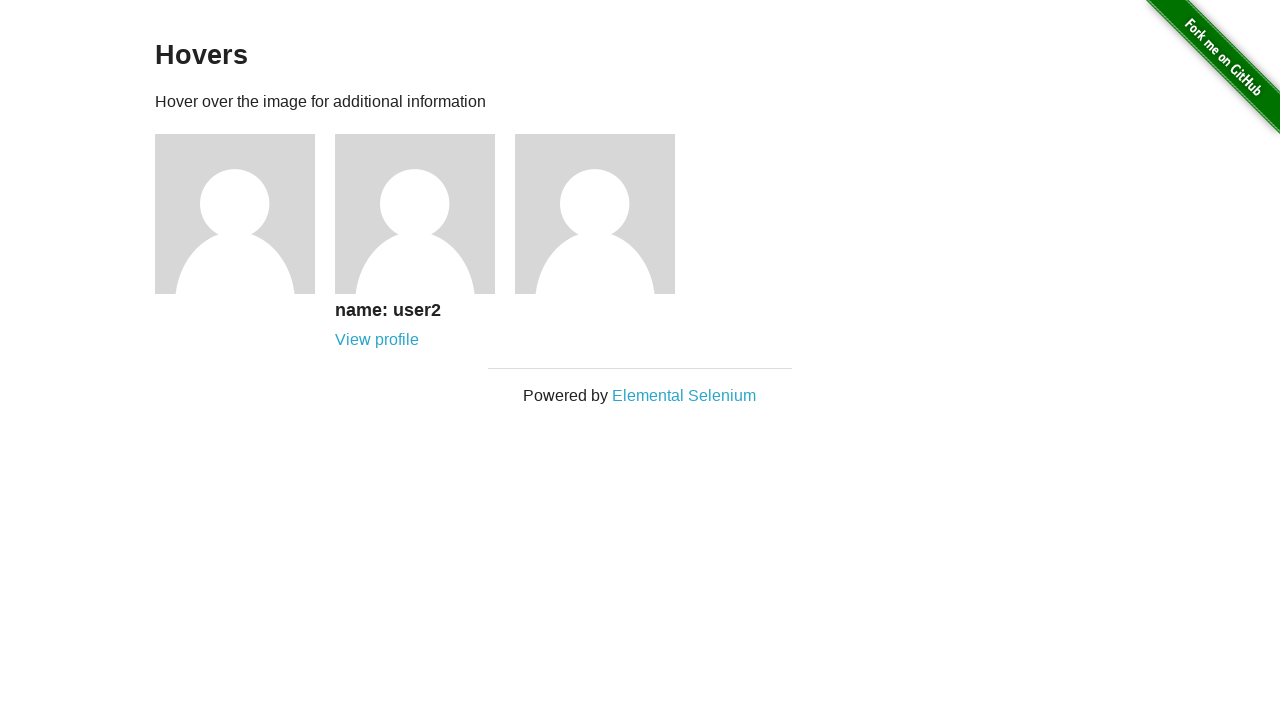

Waited 3 seconds for hover effect on second avatar
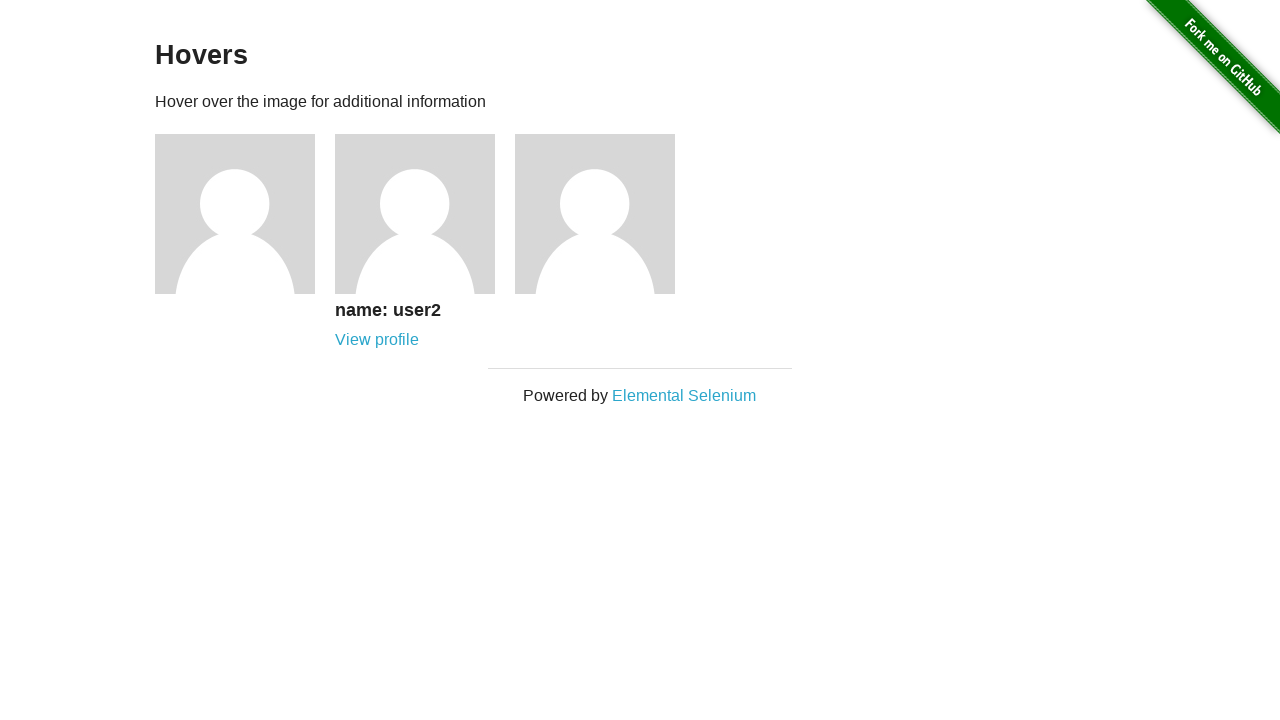

Hovered over third user avatar at (595, 214) on (//img[@alt='User Avatar'])[3]
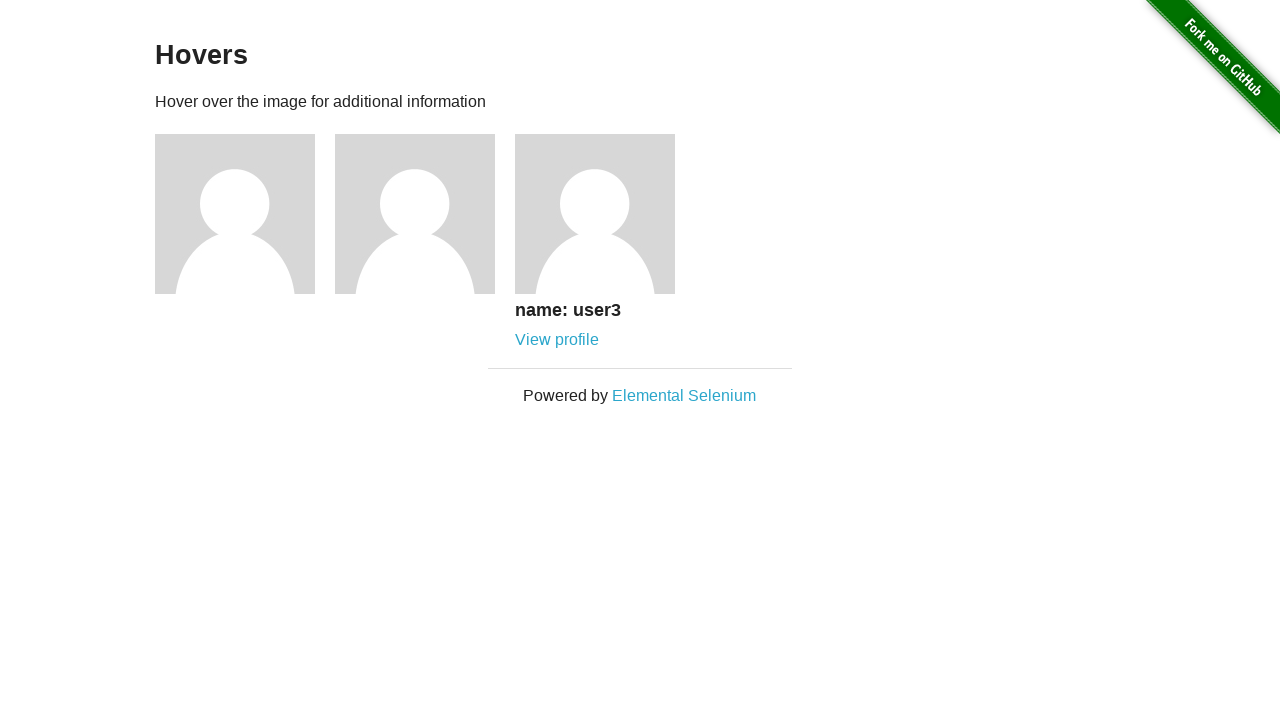

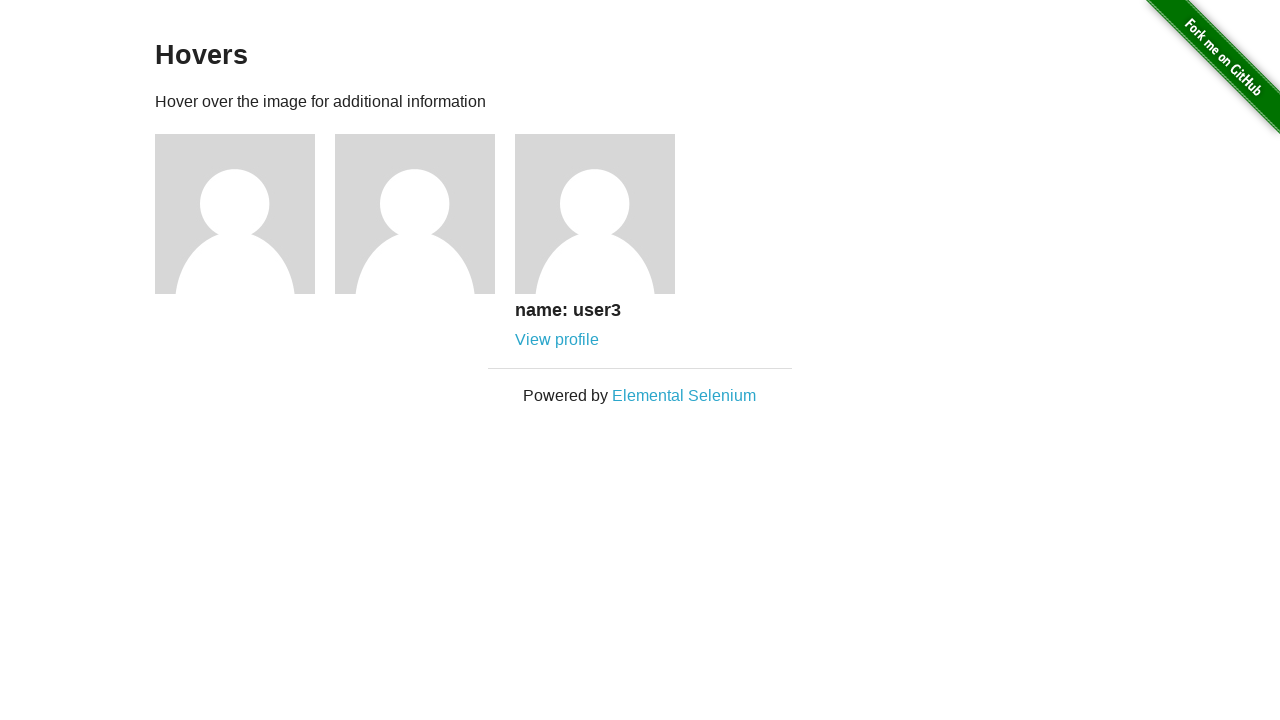